Tests dropdown selection functionality by selecting options using different methods (visible text, value, and index)

Starting URL: https://the-internet.herokuapp.com/dropdown

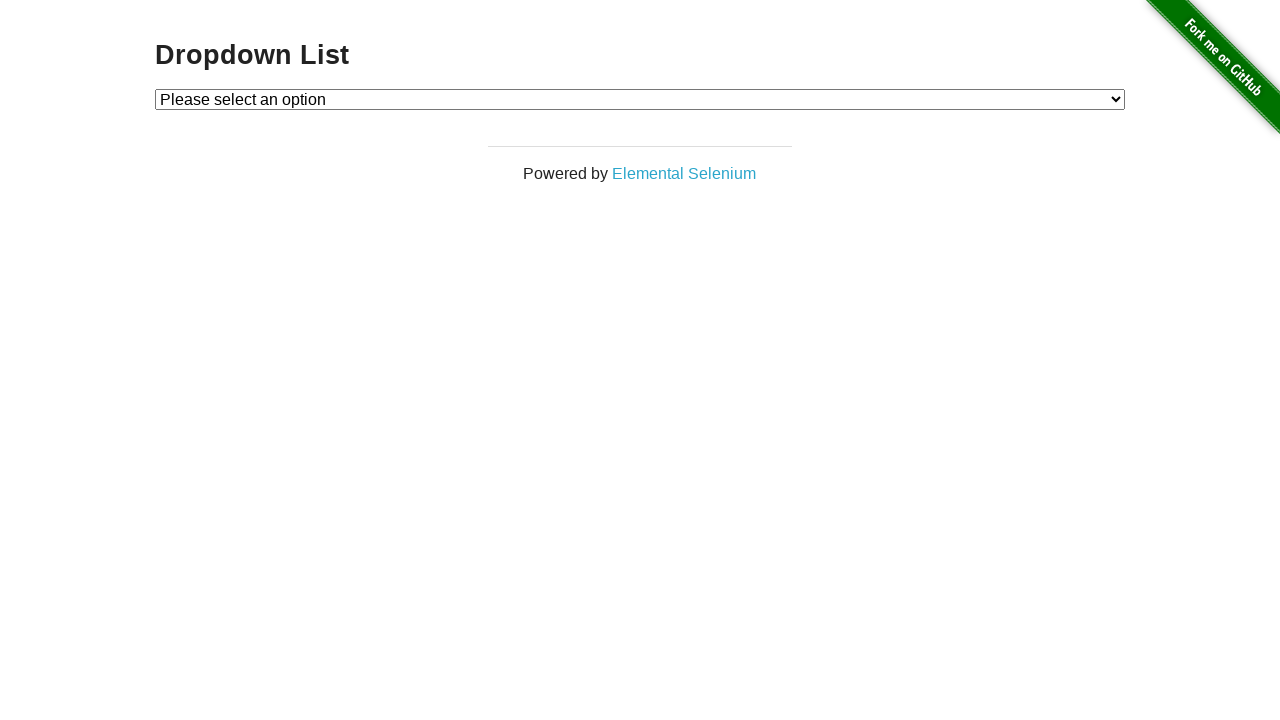

Located dropdown element with ID 'dropdown'
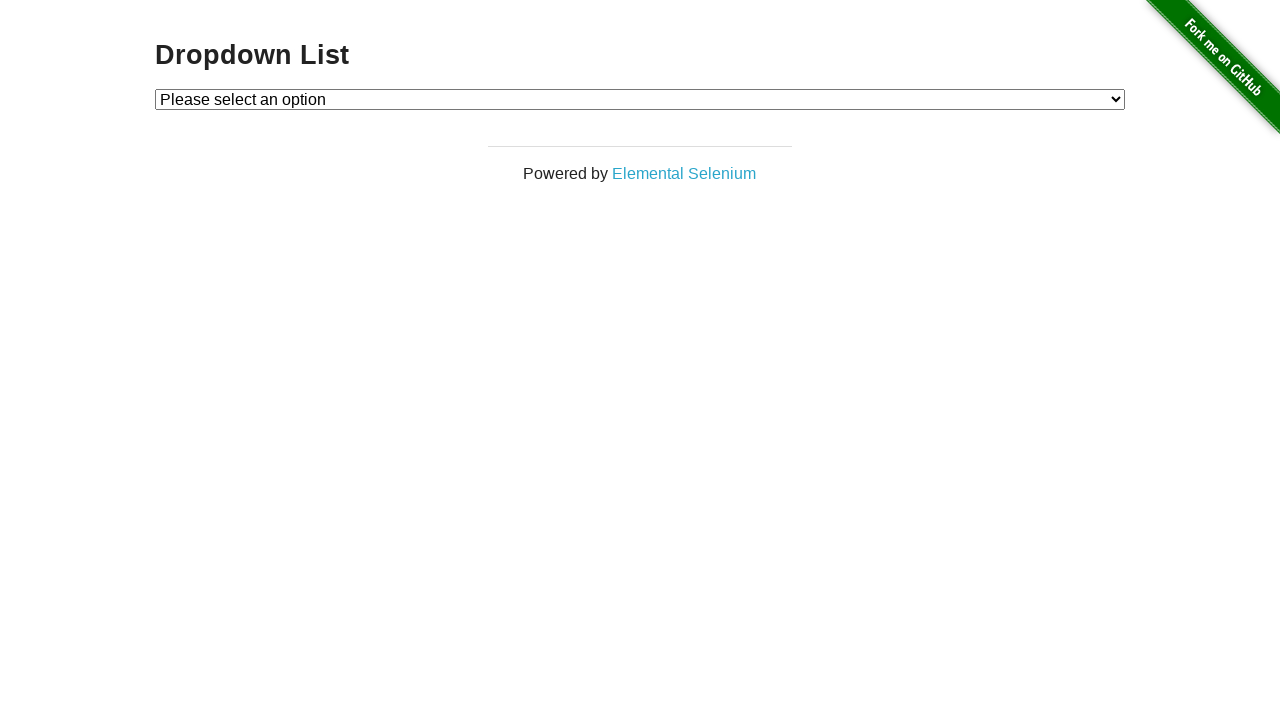

Selected dropdown option by visible text 'Option 1' on #dropdown
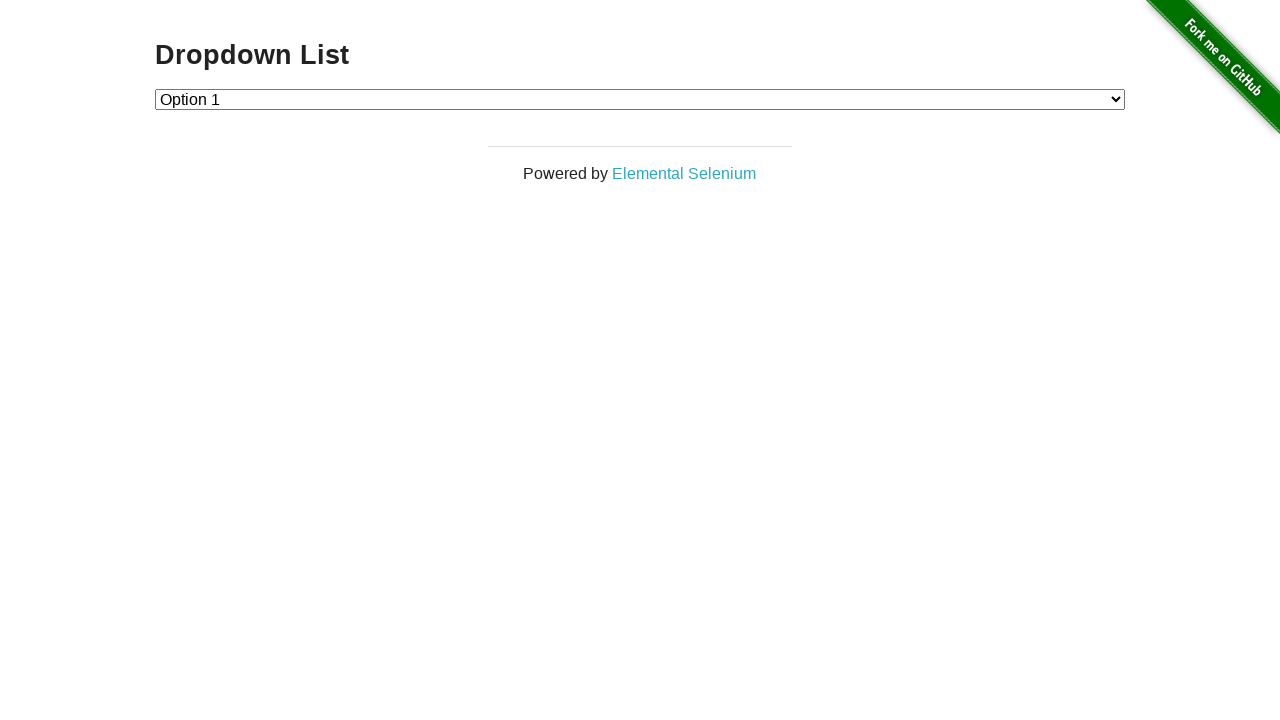

Selected dropdown option by value '2' on #dropdown
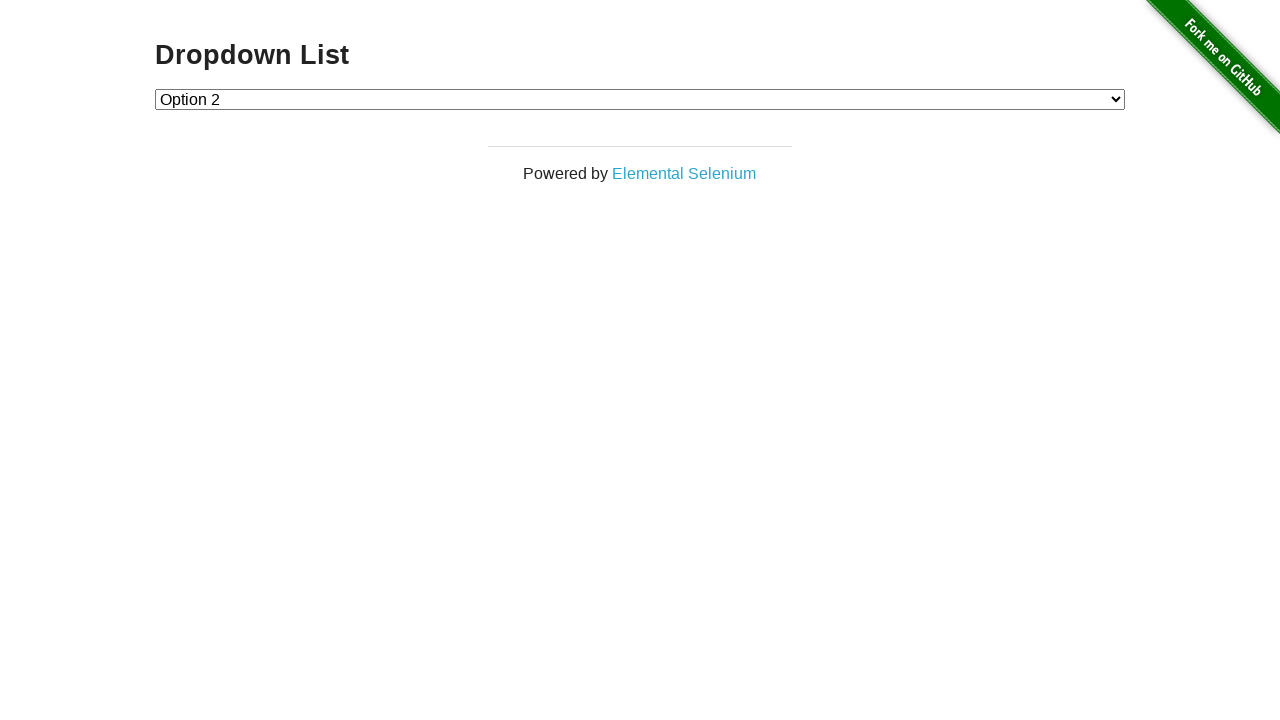

Selected dropdown option by index 1 on #dropdown
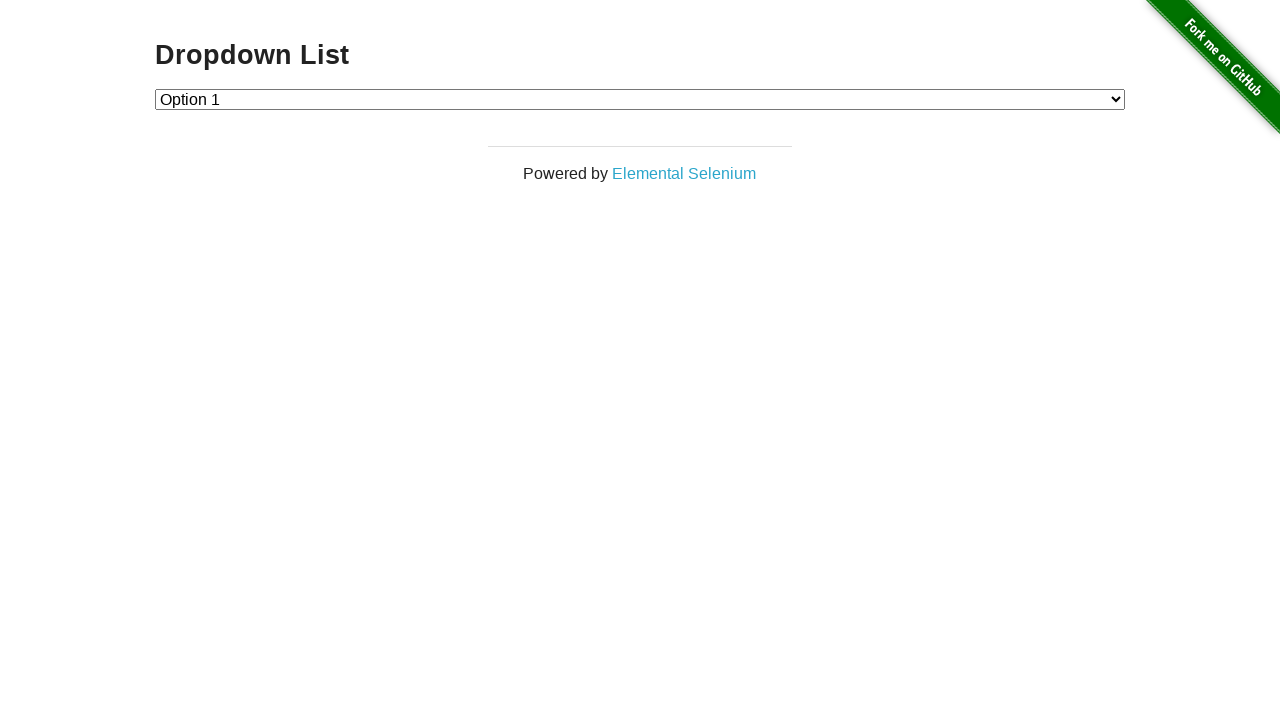

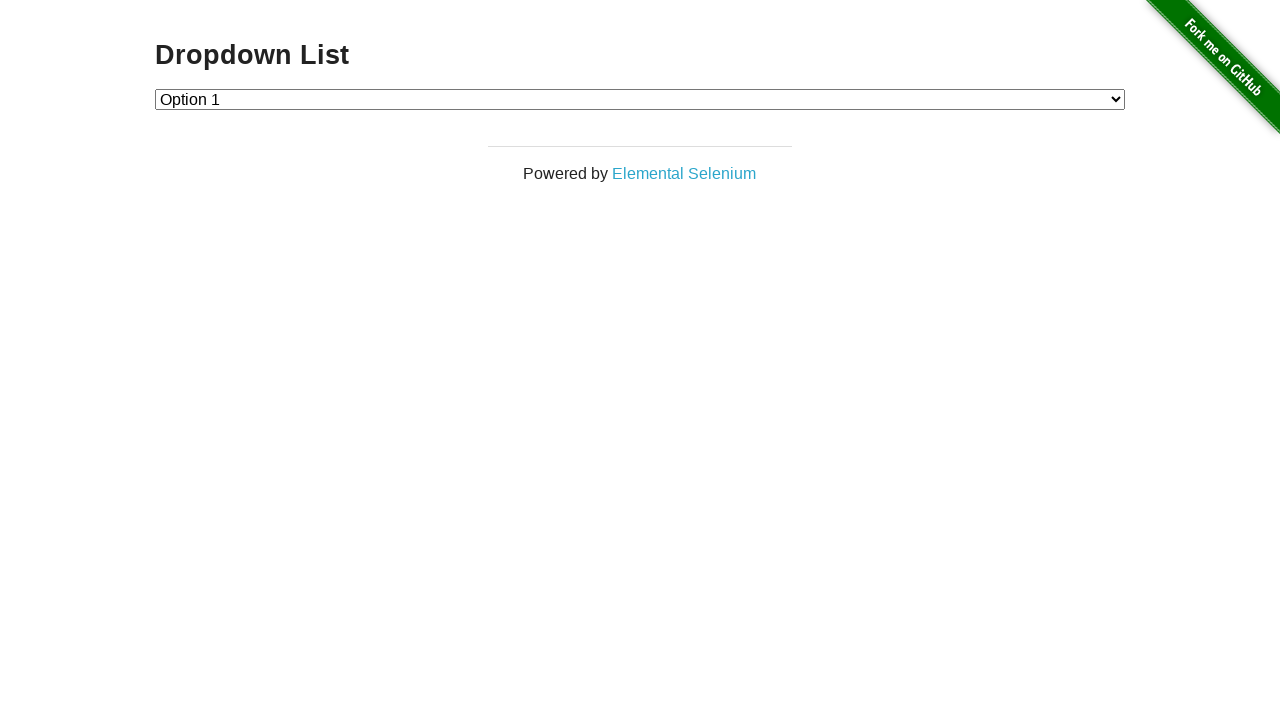